Navigates to Mumbai Indians website and verifies the page loads successfully

Starting URL: https://www.mumbaiindians.com/

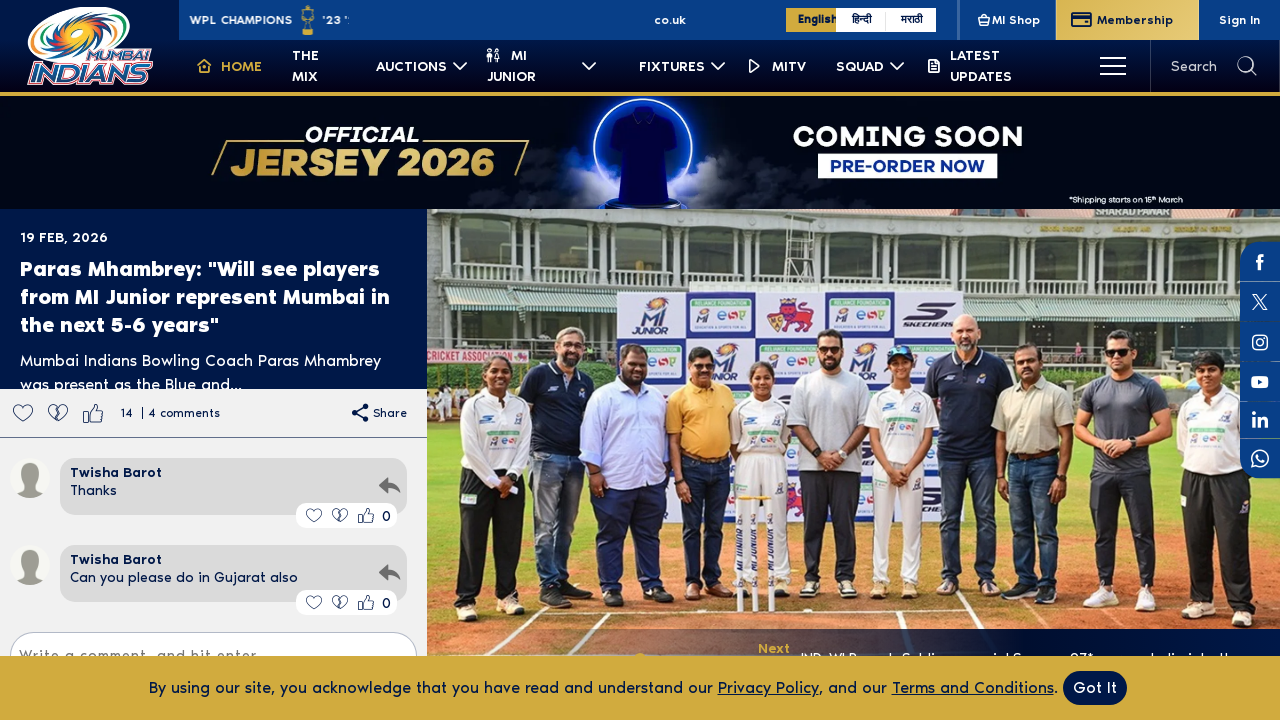

Waited for Mumbai Indians website to load (domcontentloaded)
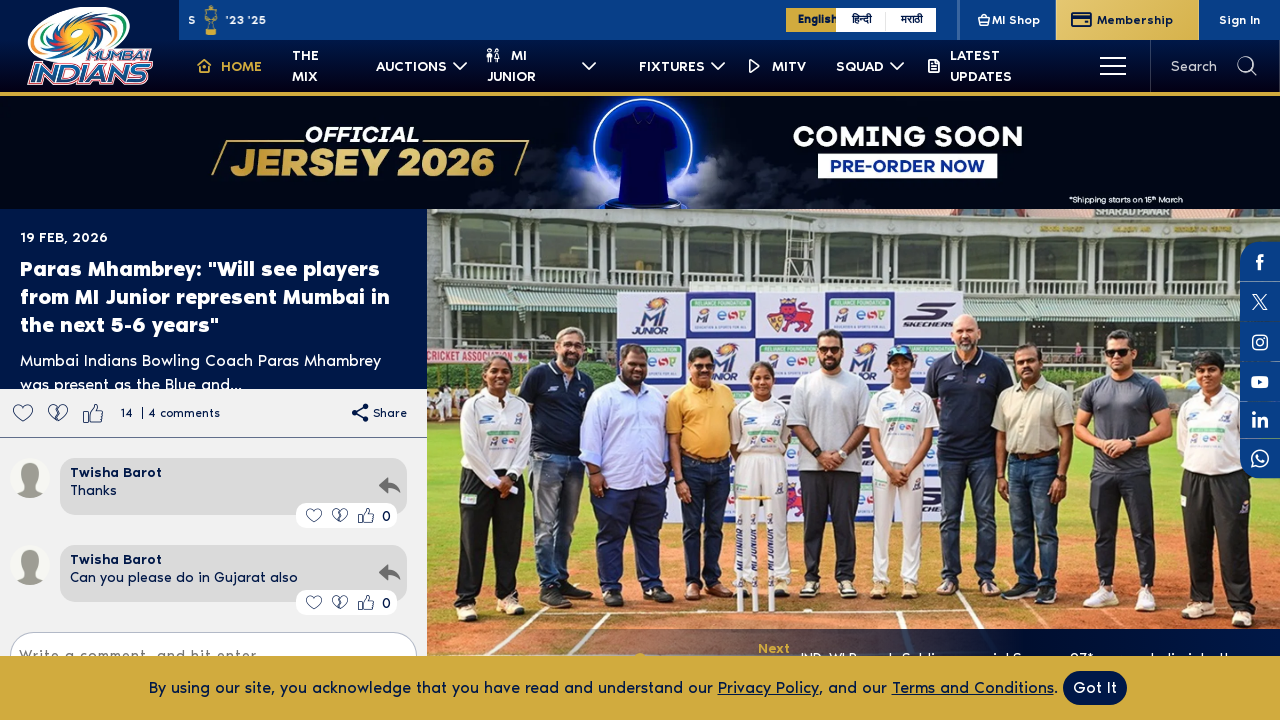

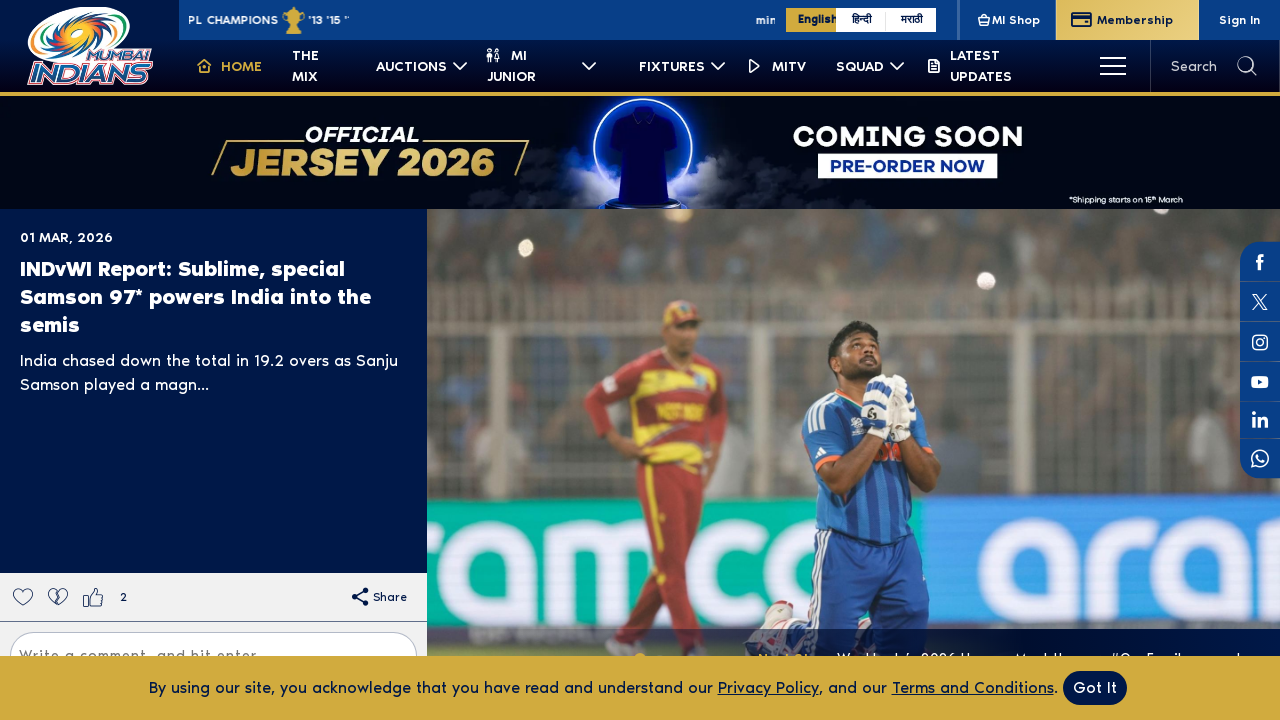